Tests Ajio.com search functionality by searching for "bags", then applying filters for Men's category and Fashion Bags subcategory, and verifying that product results are displayed.

Starting URL: https://www.ajio.com/

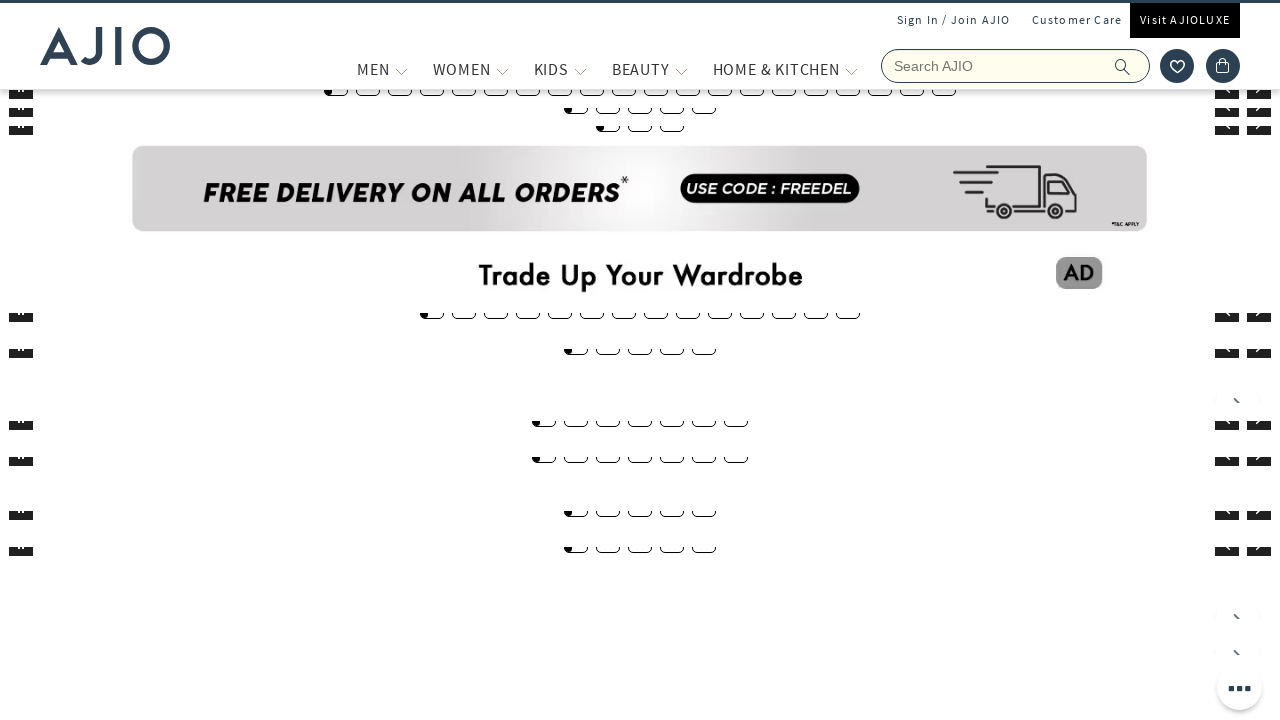

Filled search field with 'bags' on input[name='searchVal']
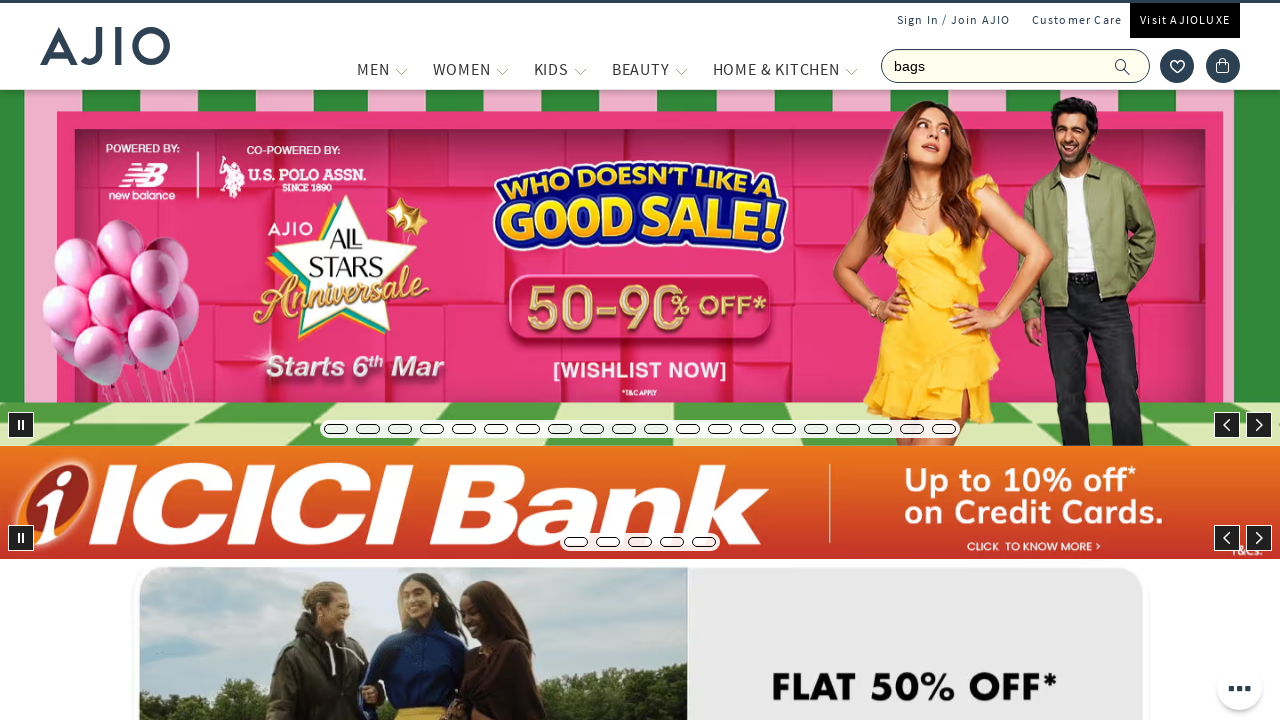

Pressed Enter to search for bags on input[name='searchVal']
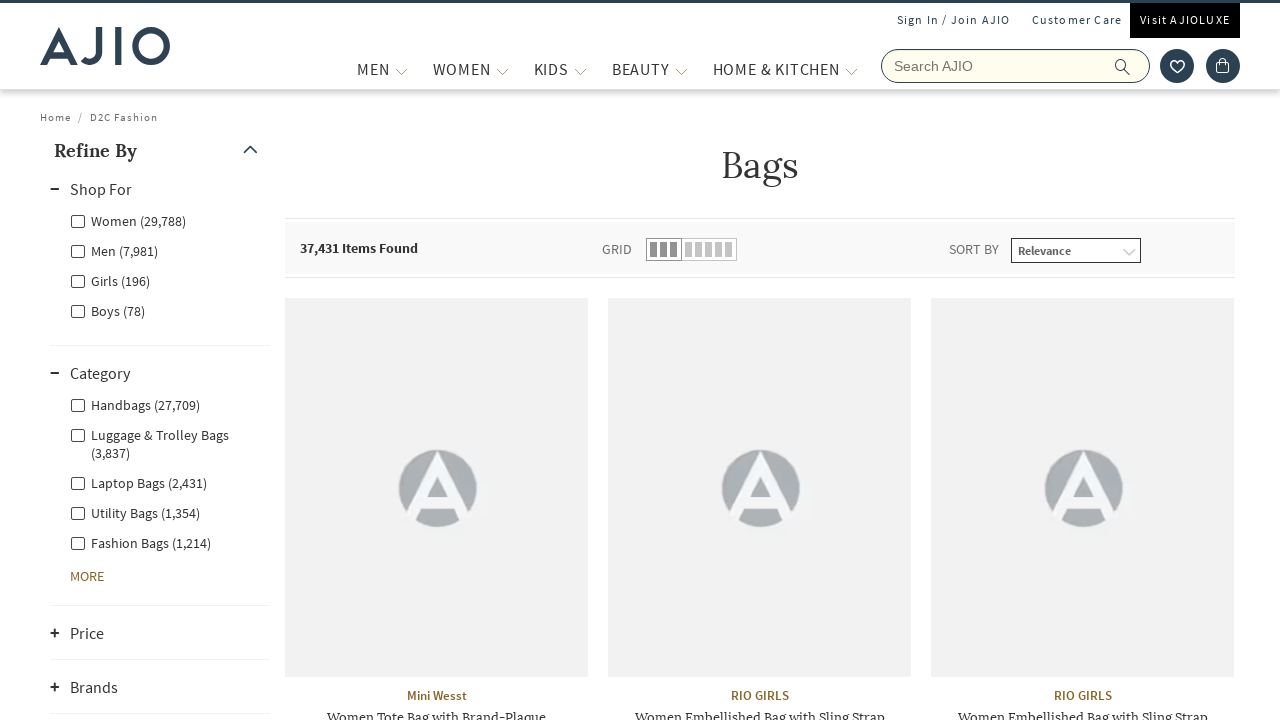

Search results loaded
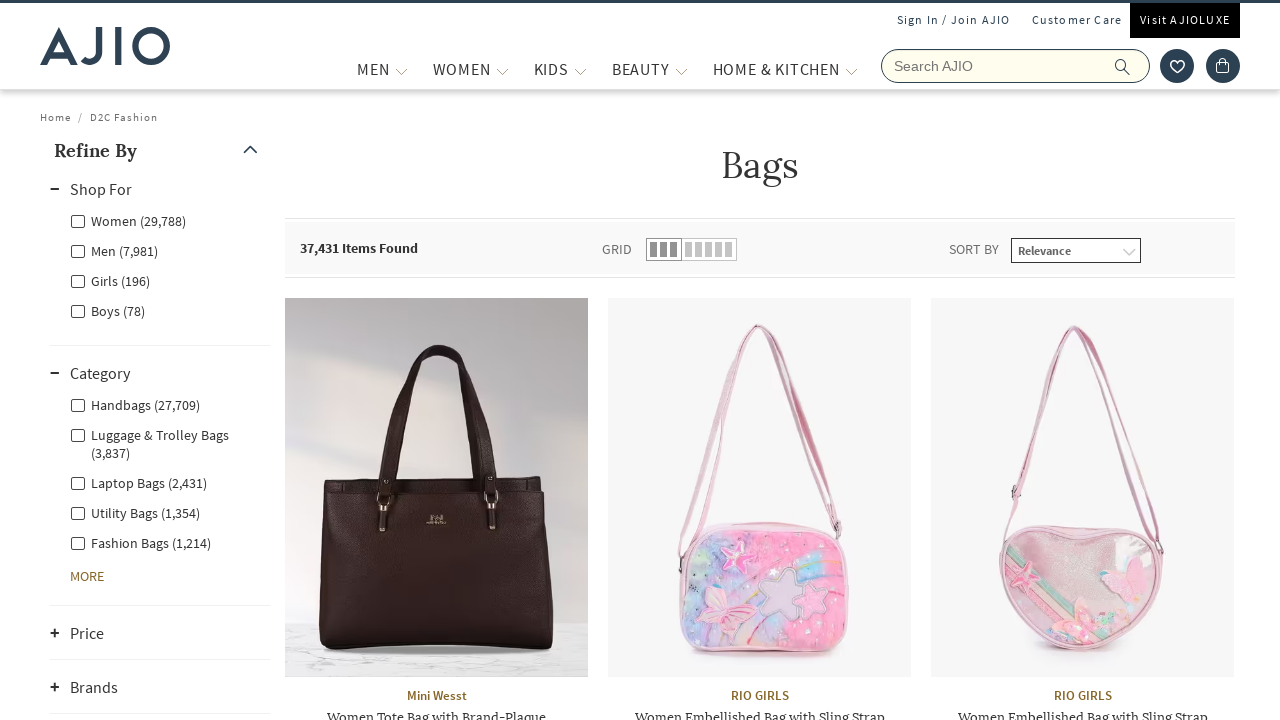

Clicked Men category filter at (114, 250) on label[for='Men']
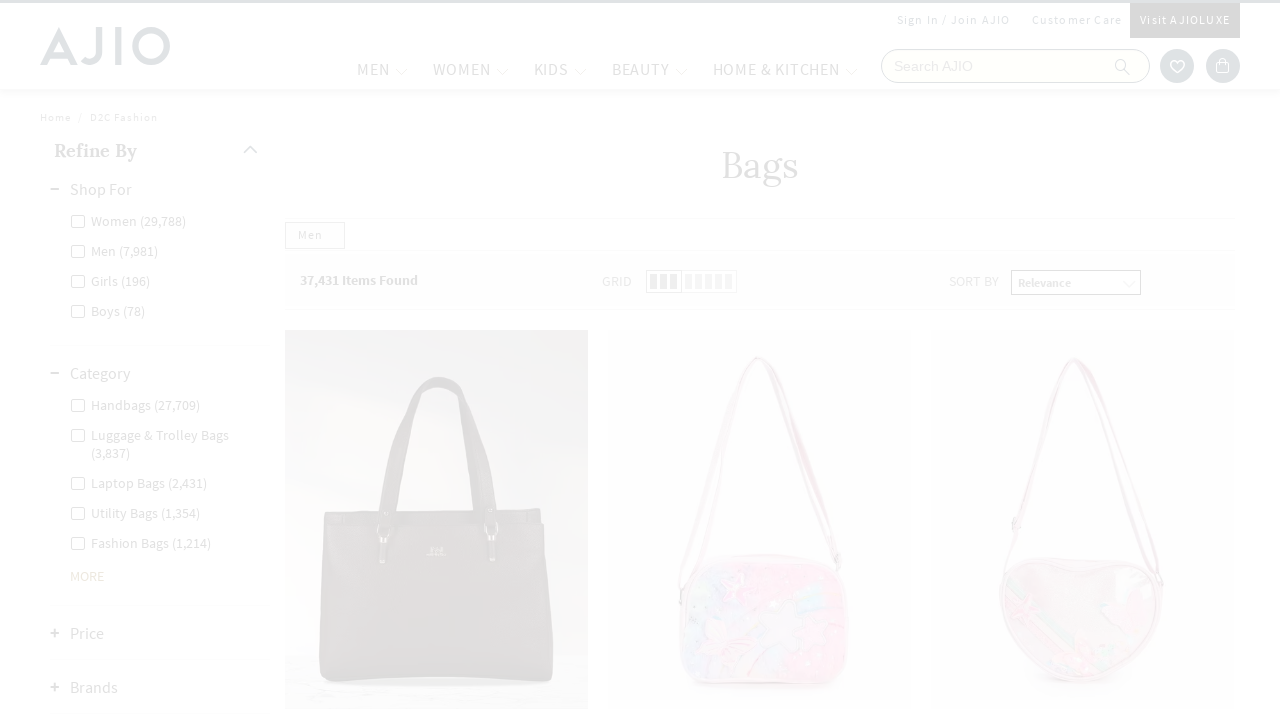

Waited for Men filter to be applied
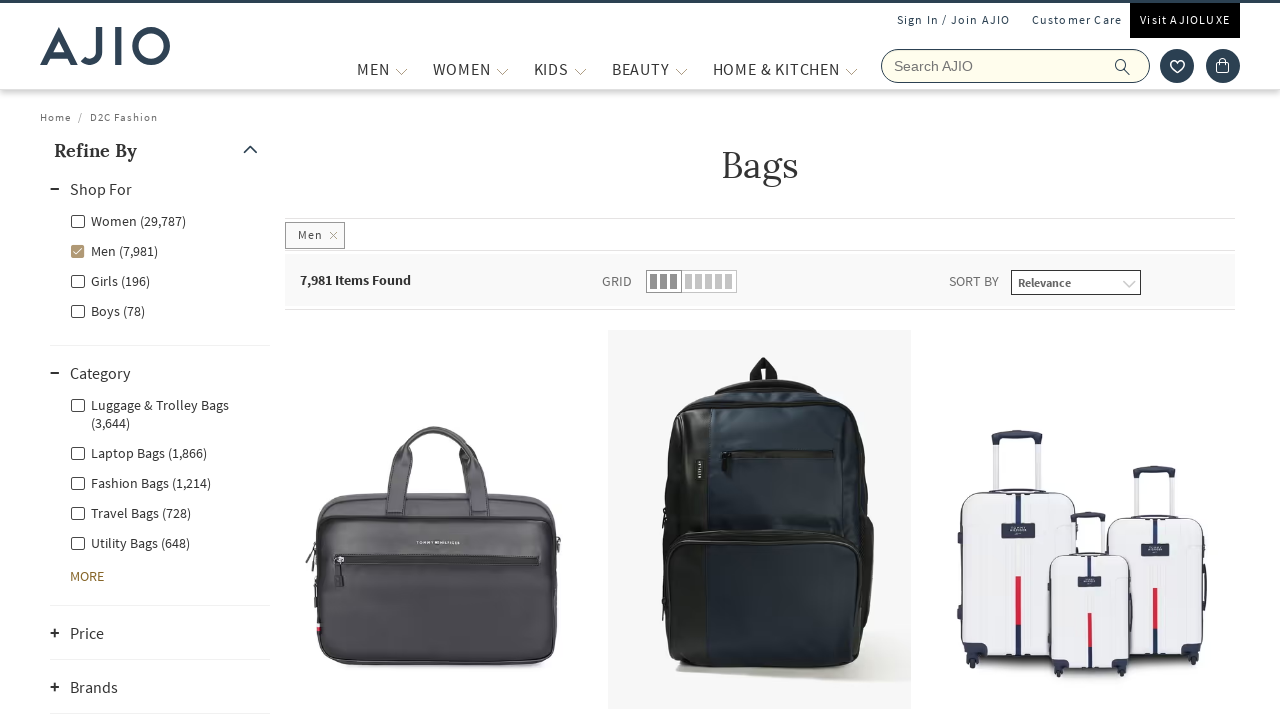

Clicked Men - Fashion Bags subcategory filter at (140, 482) on label[for='Men - Fashion Bags']
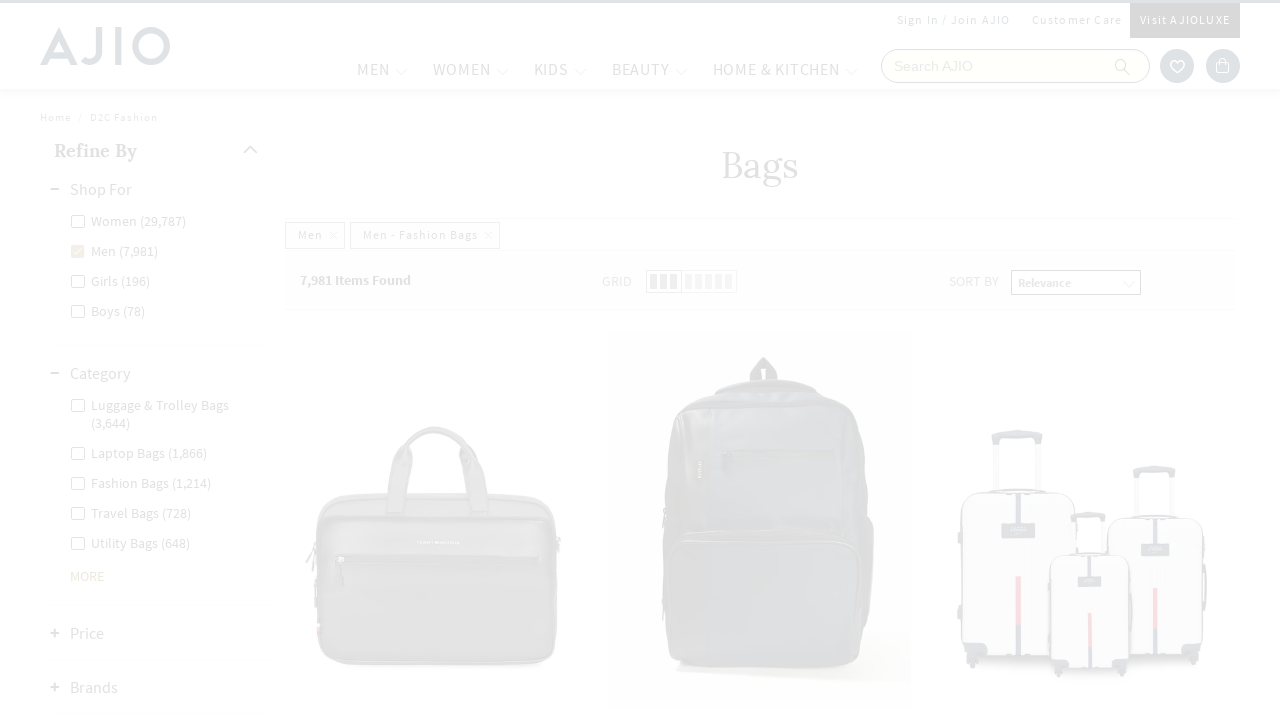

Waited for Men - Fashion Bags filter to be applied
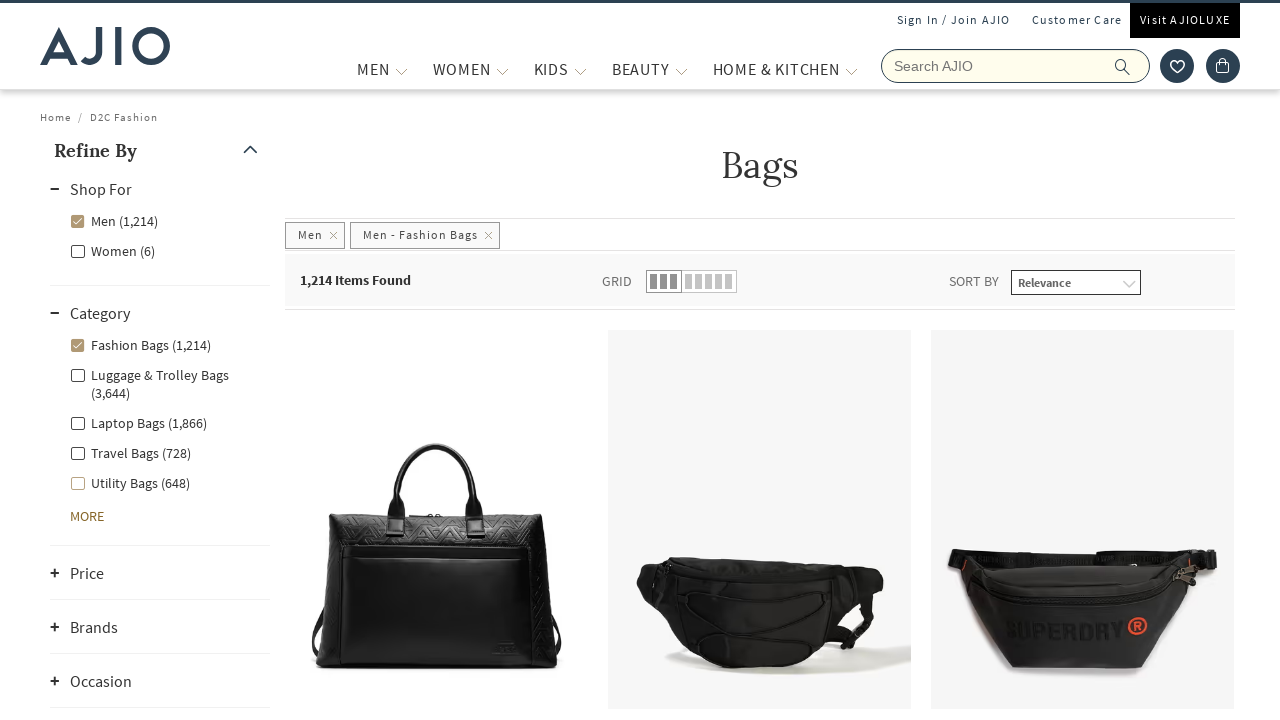

Product brand element is visible
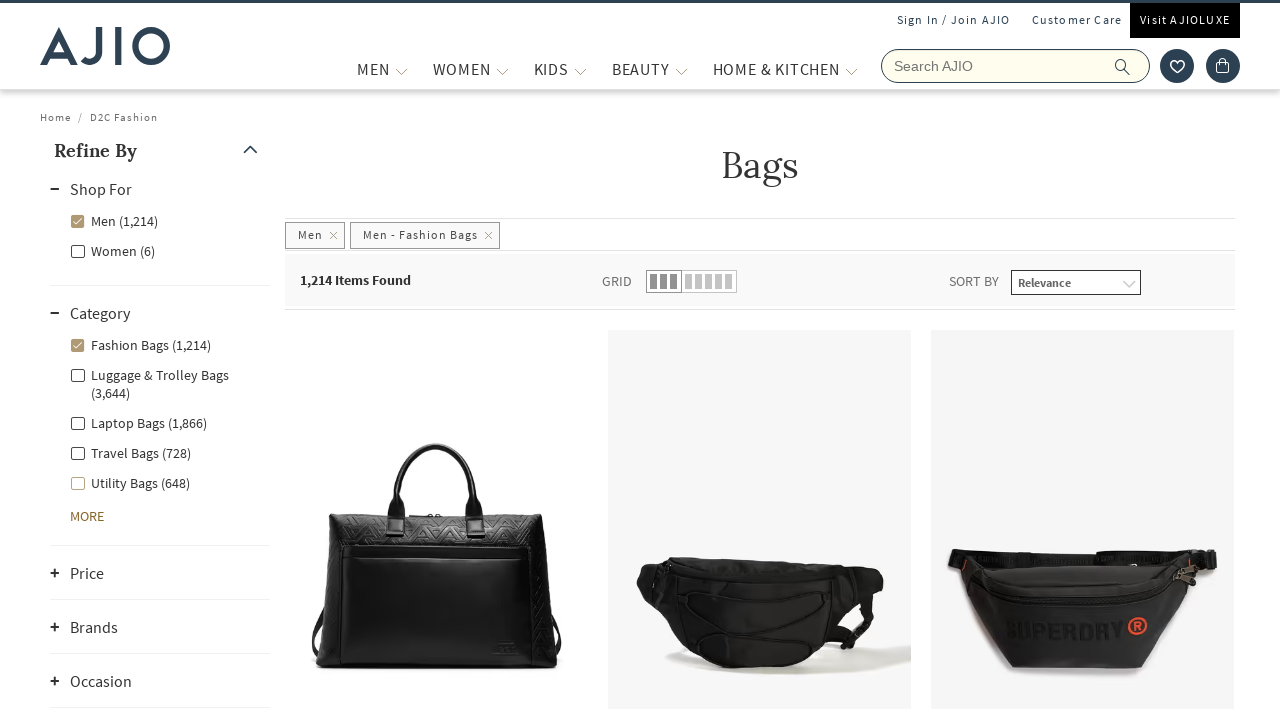

Product name element is visible, confirming products are displayed
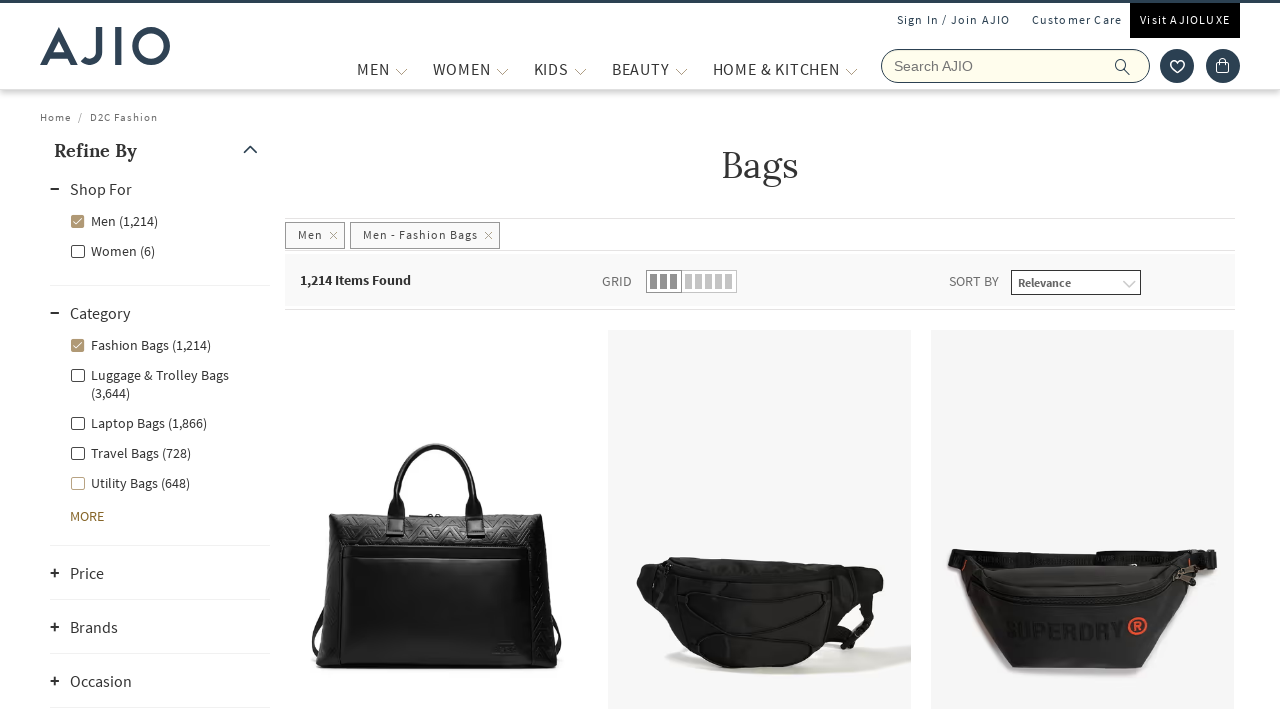

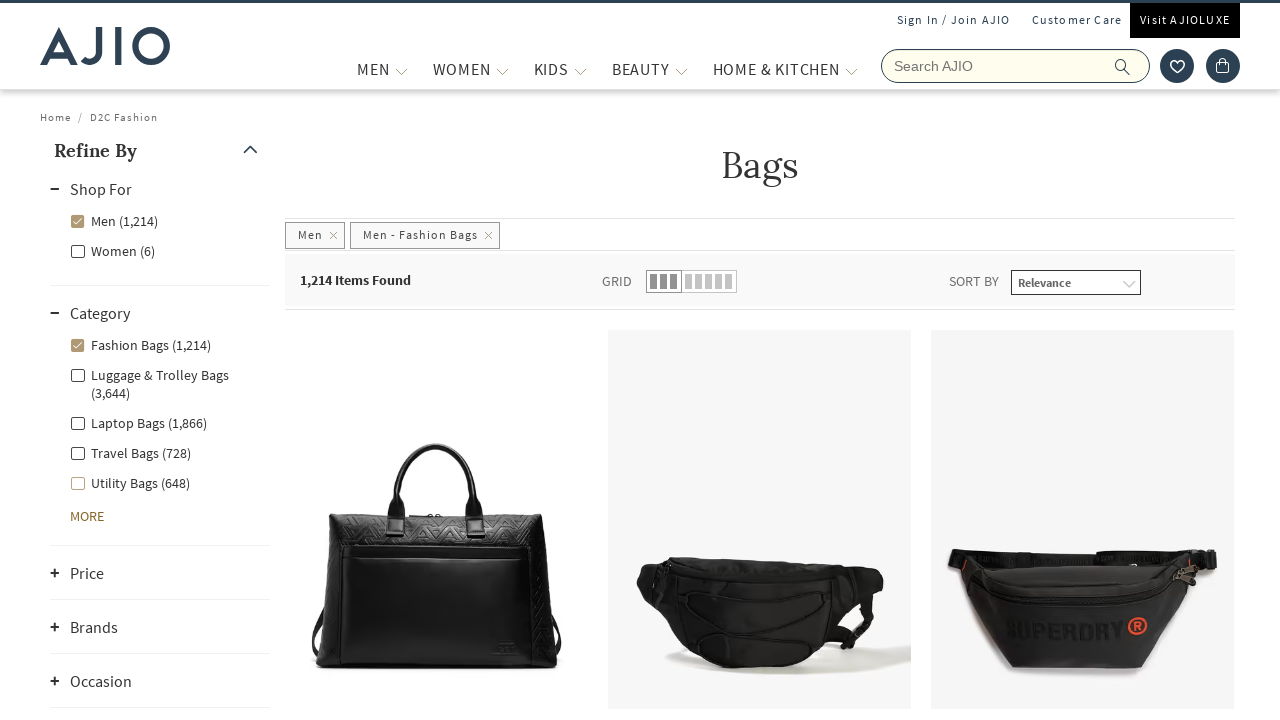